Handles JavaScript prompt alert by entering text and accepting it

Starting URL: https://demoqa.com/alerts

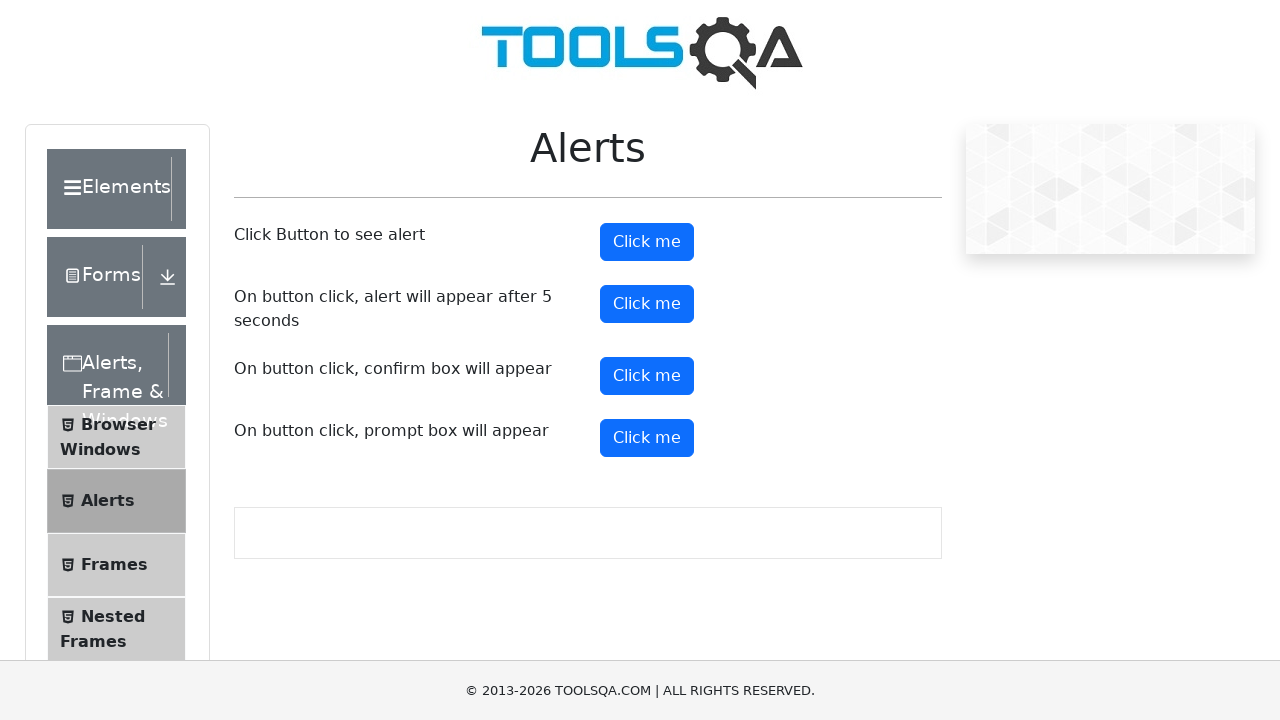

Registered dialog handler to accept prompt with text 'Imran'
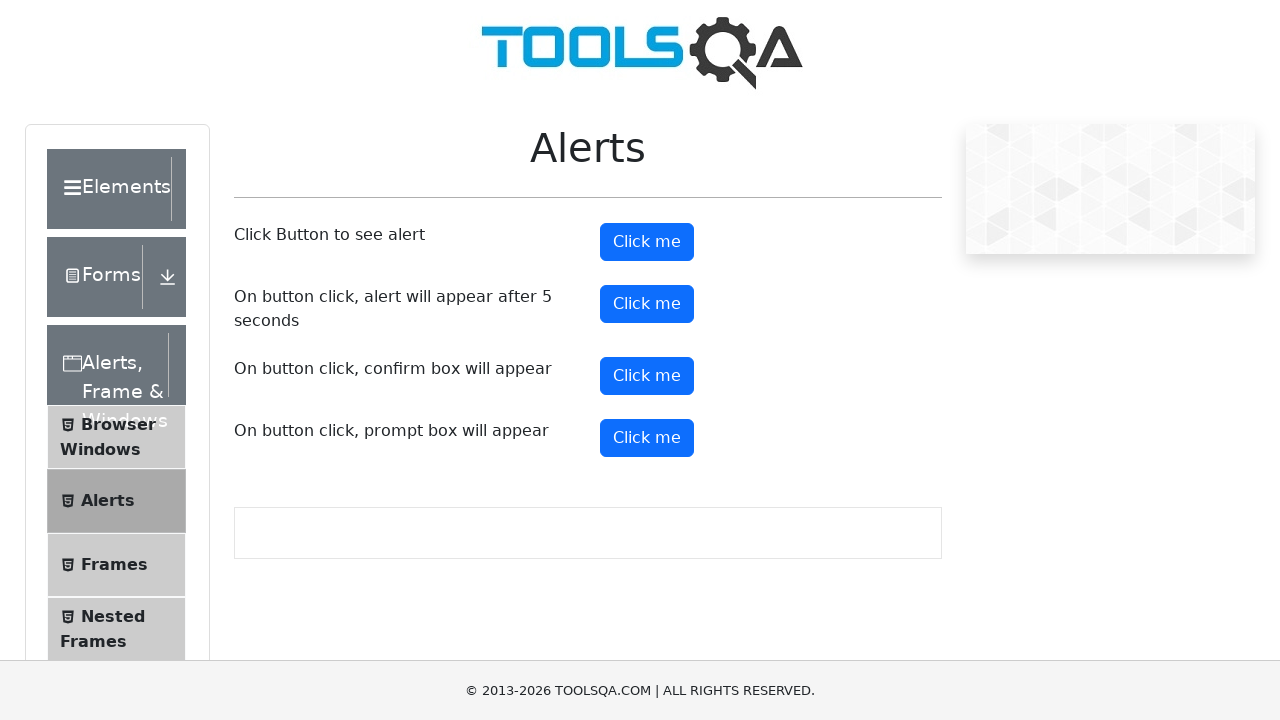

Clicked prompt button to trigger JavaScript alert at (647, 438) on #promtButton
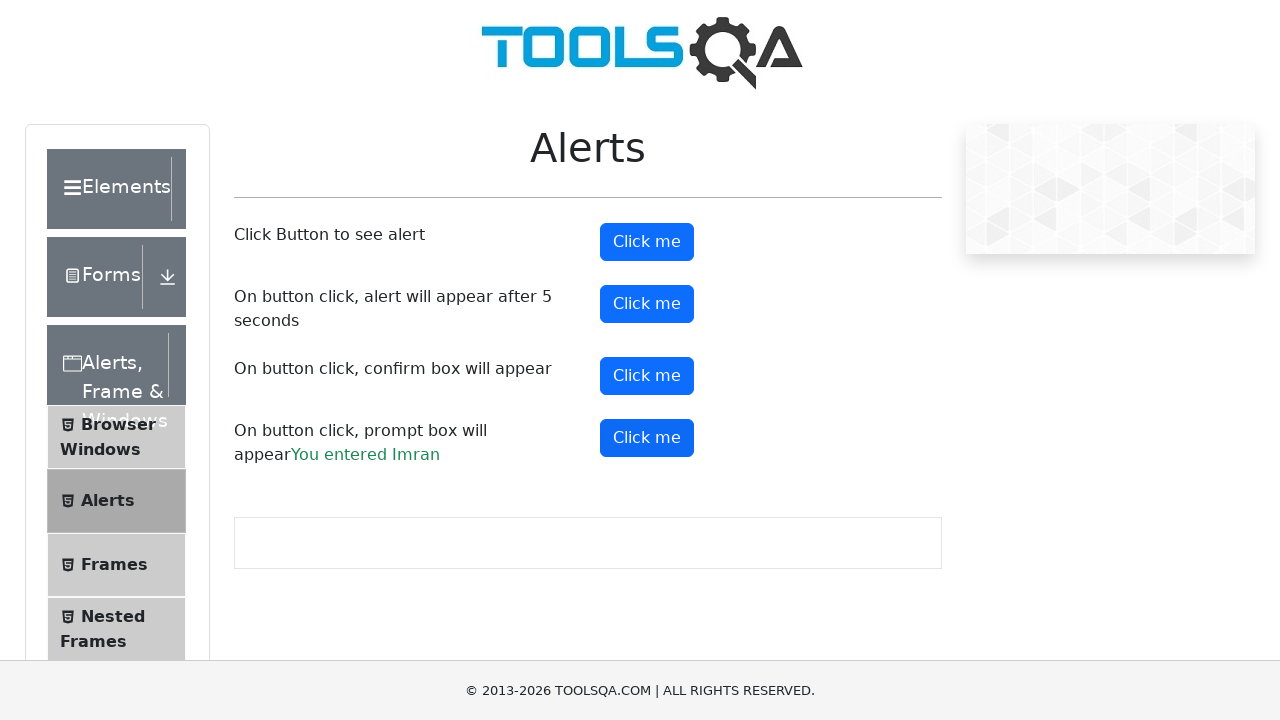

Retrieved prompt result text content
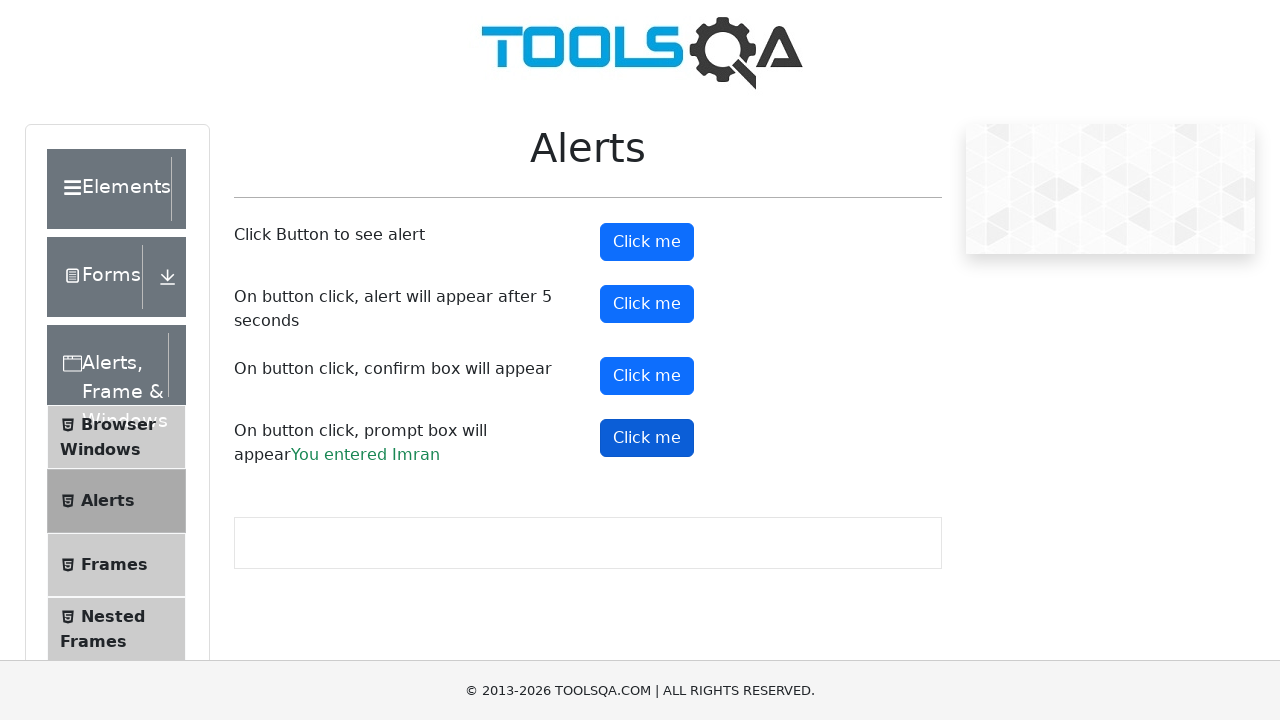

Verified that prompt result contains 'Imran'
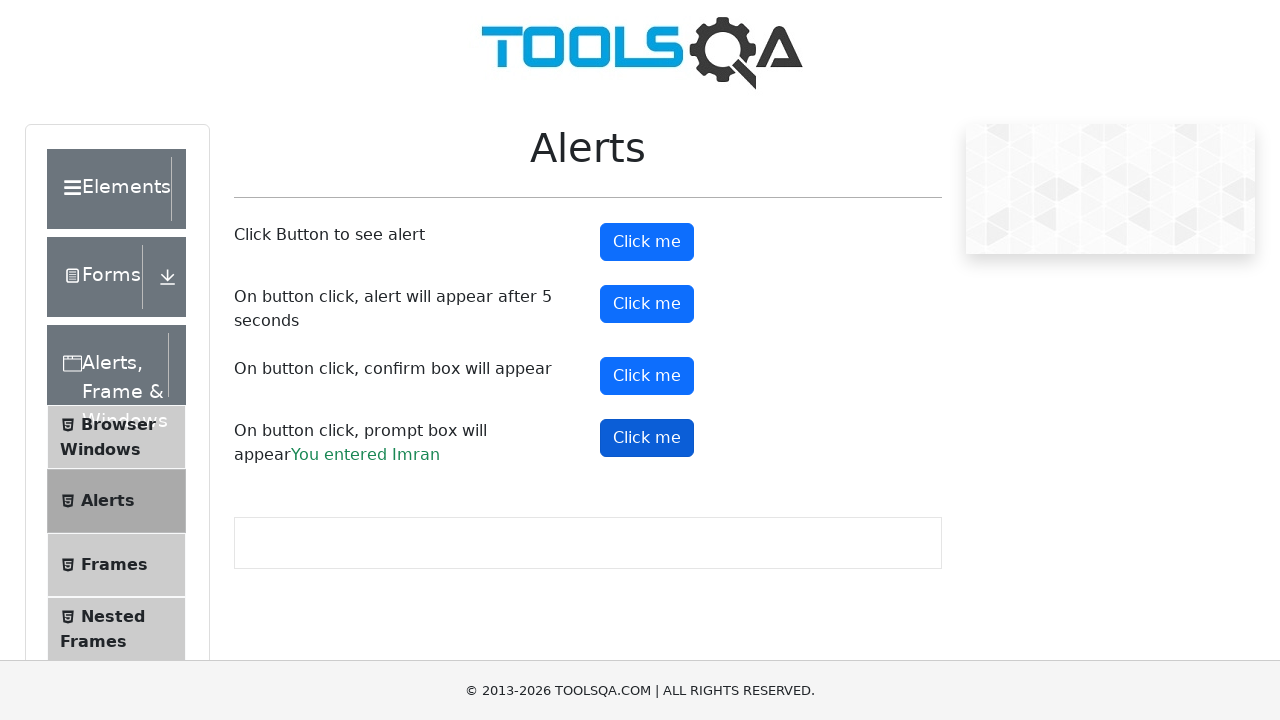

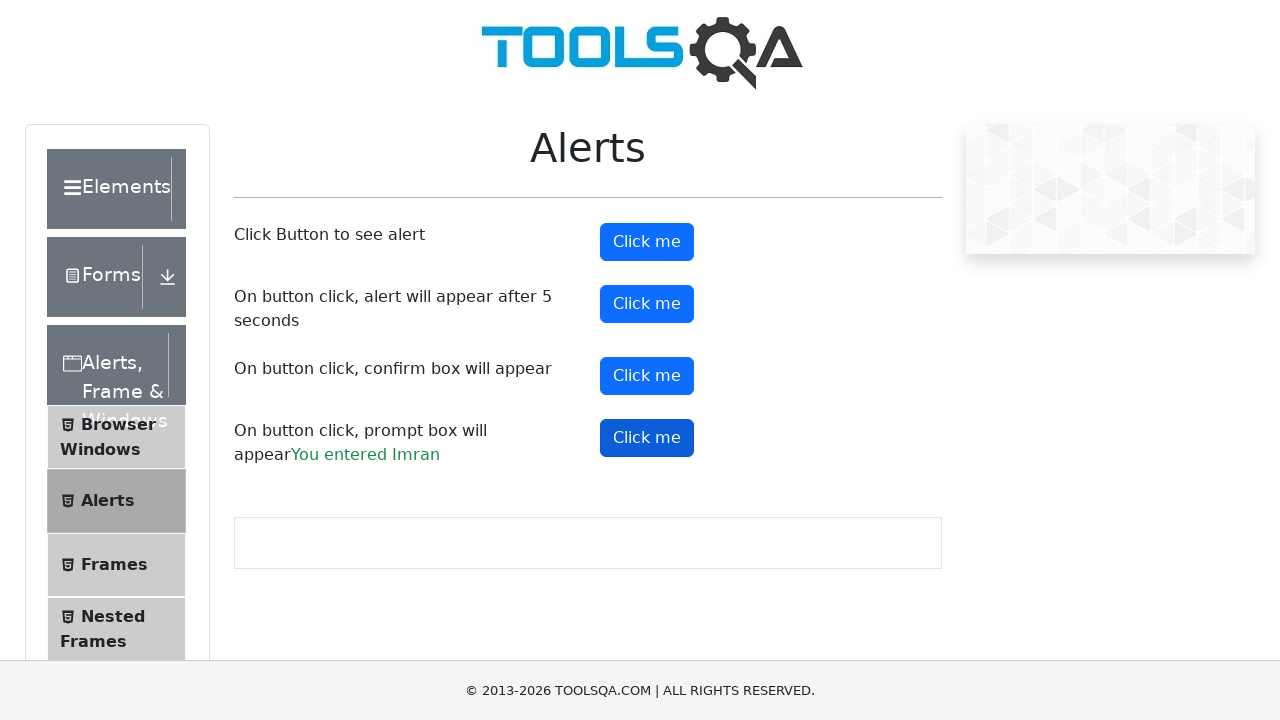